Performs a DuckDuckGo search by navigating to search results page and scrolling to the bottom to load all content

Starting URL: https://duckduckgo.com/?q=selenium+automation

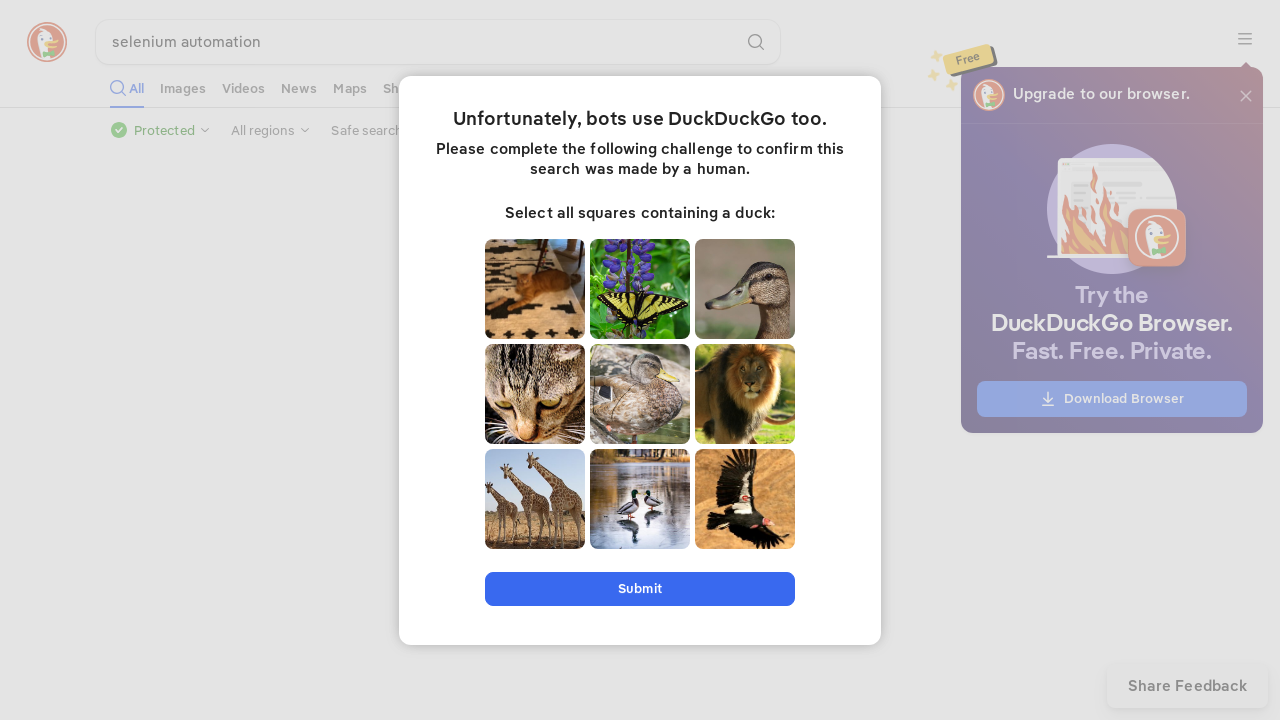

Waited for page to reach networkidle load state
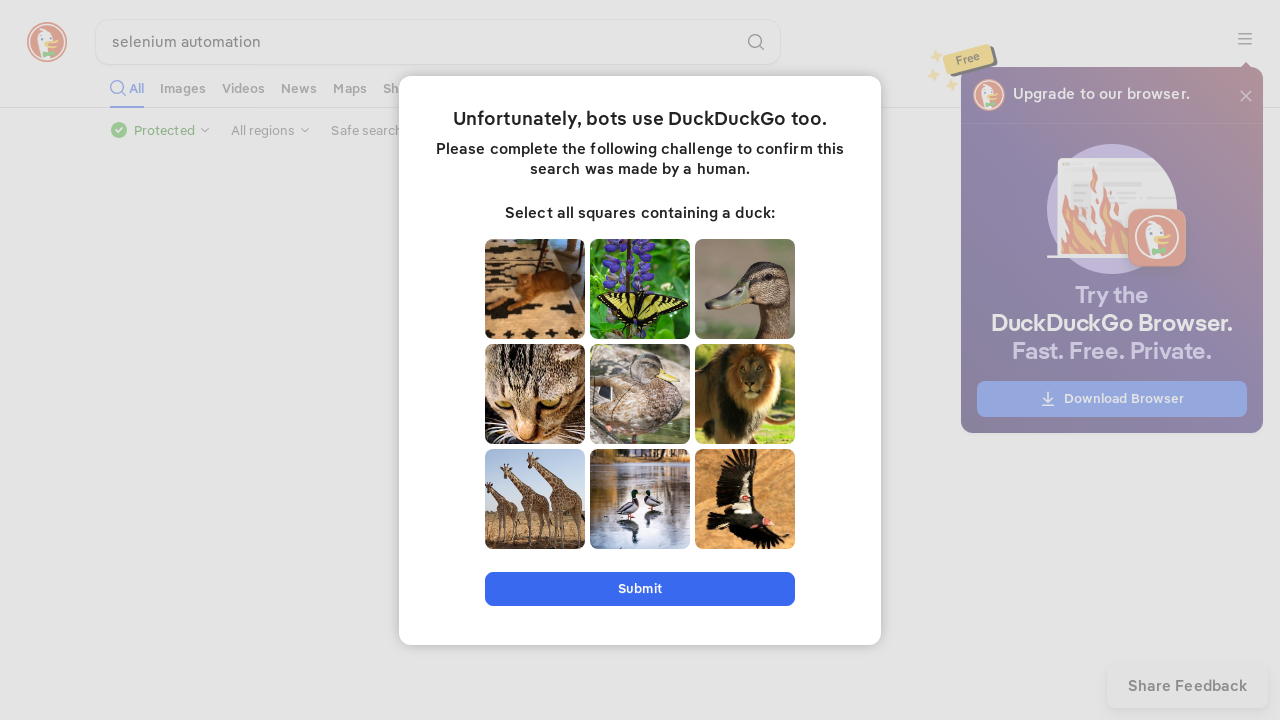

Pressed End key to scroll to bottom of page
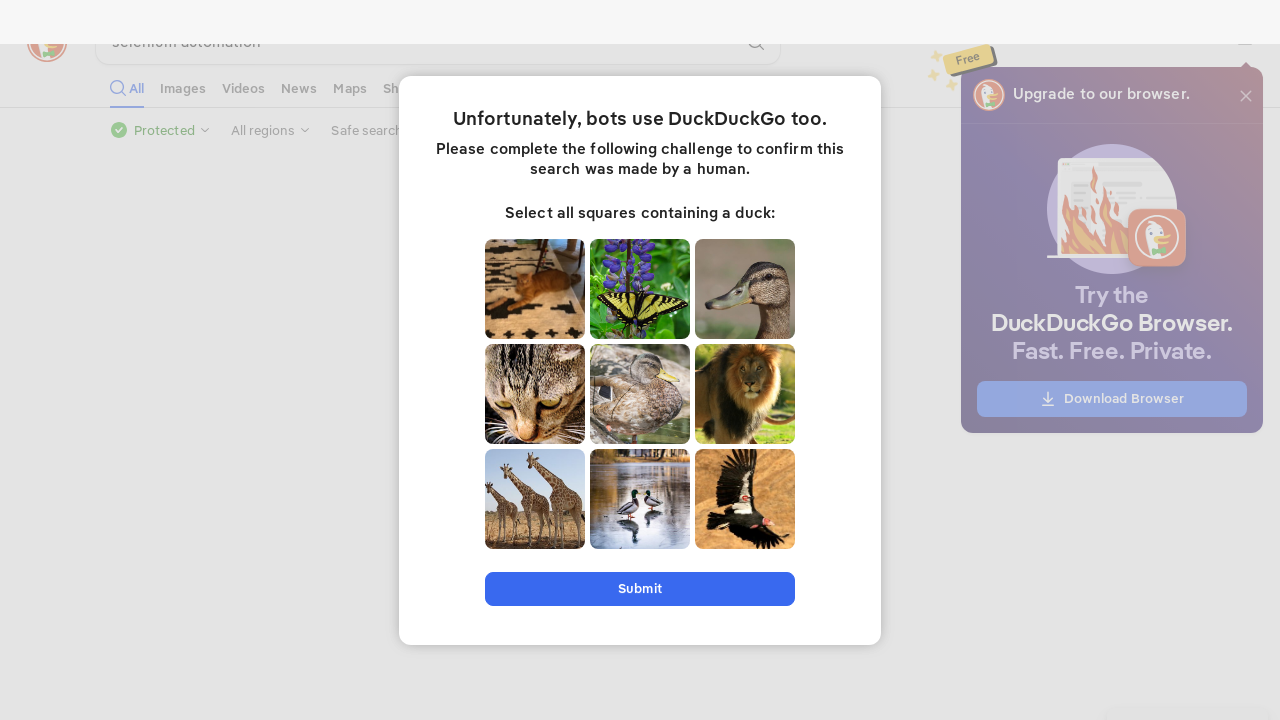

Waited 2 seconds for lazy-loaded content to load
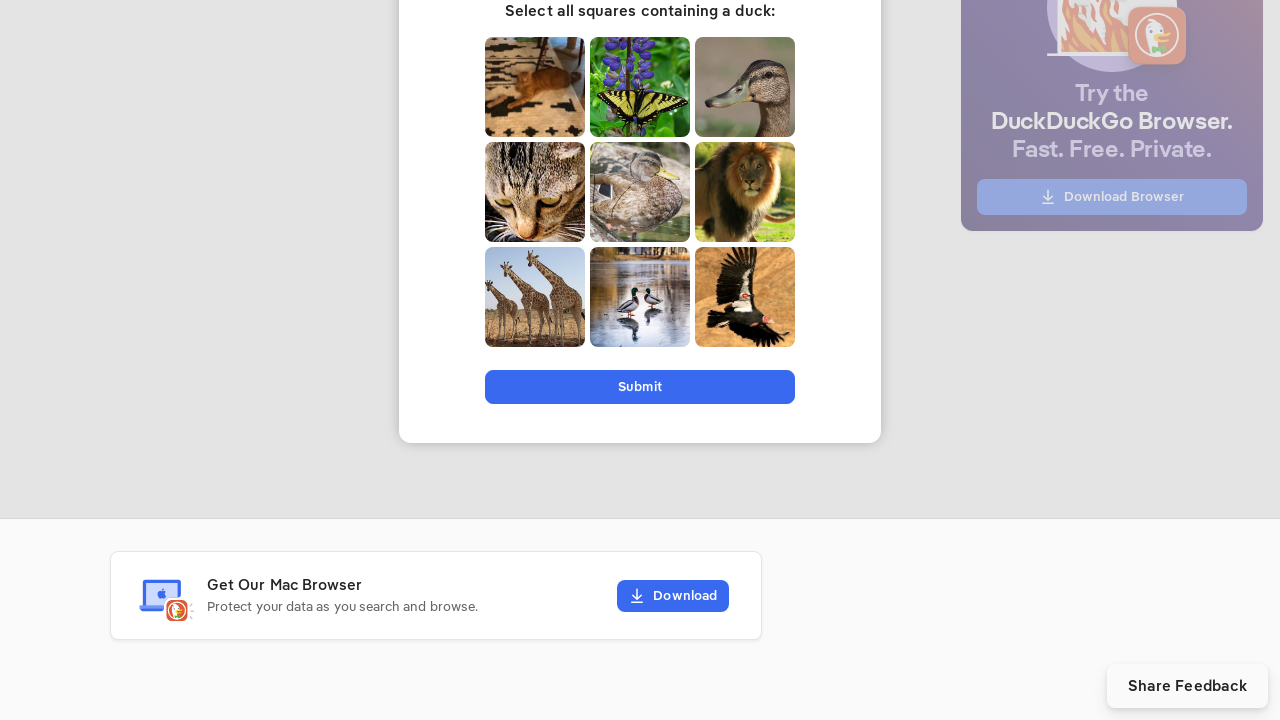

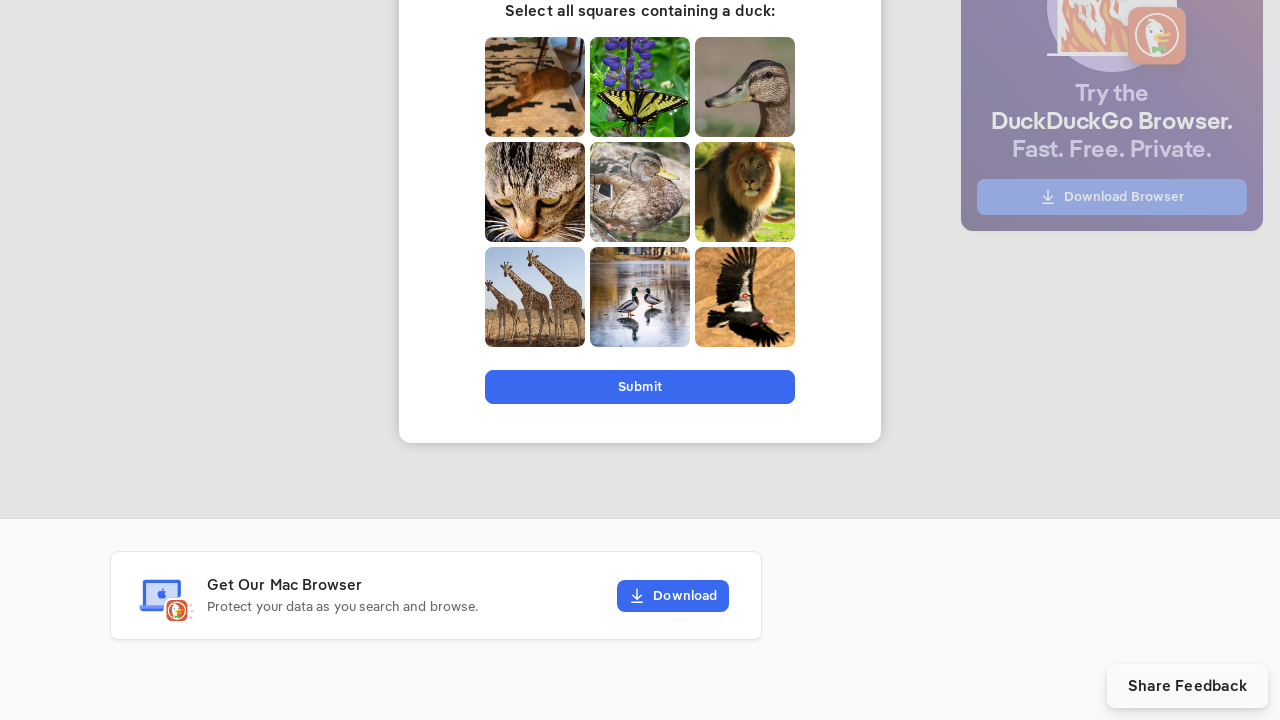